Tests that edits are cancelled when pressing Escape

Starting URL: https://demo.playwright.dev/todomvc

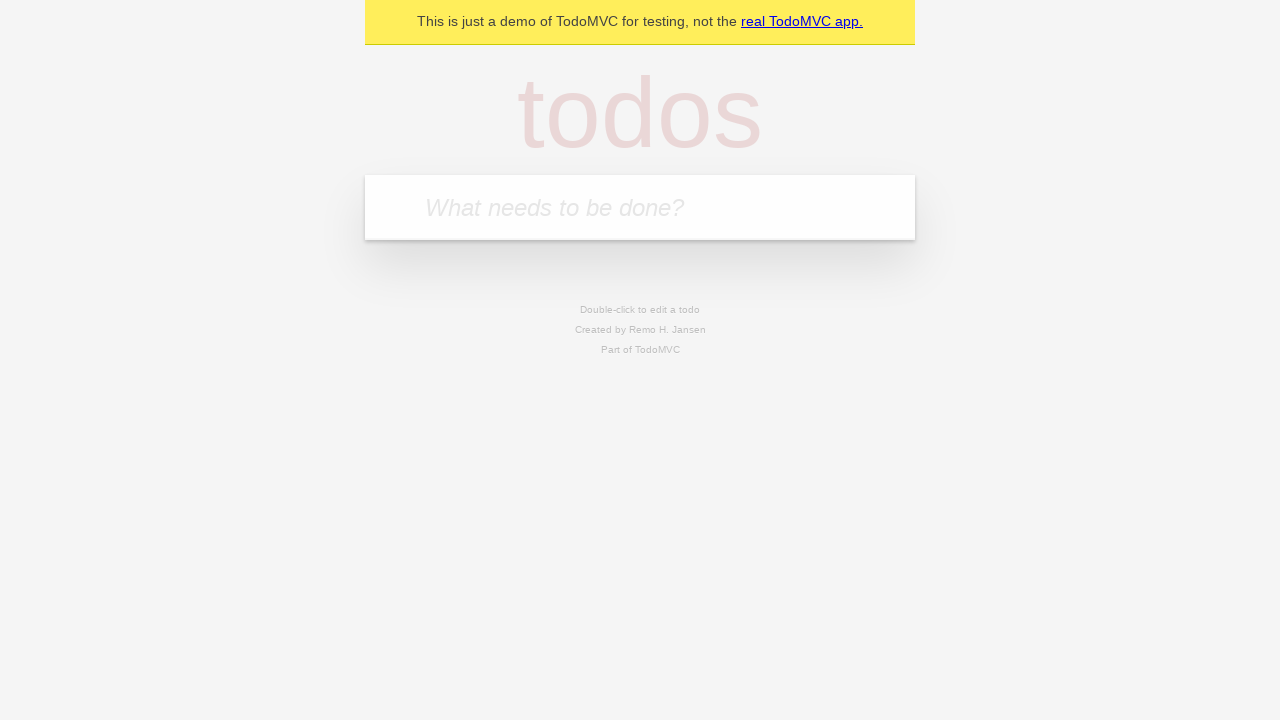

Filled first todo input with 'buy some cheese' on internal:attr=[placeholder="What needs to be done?"i]
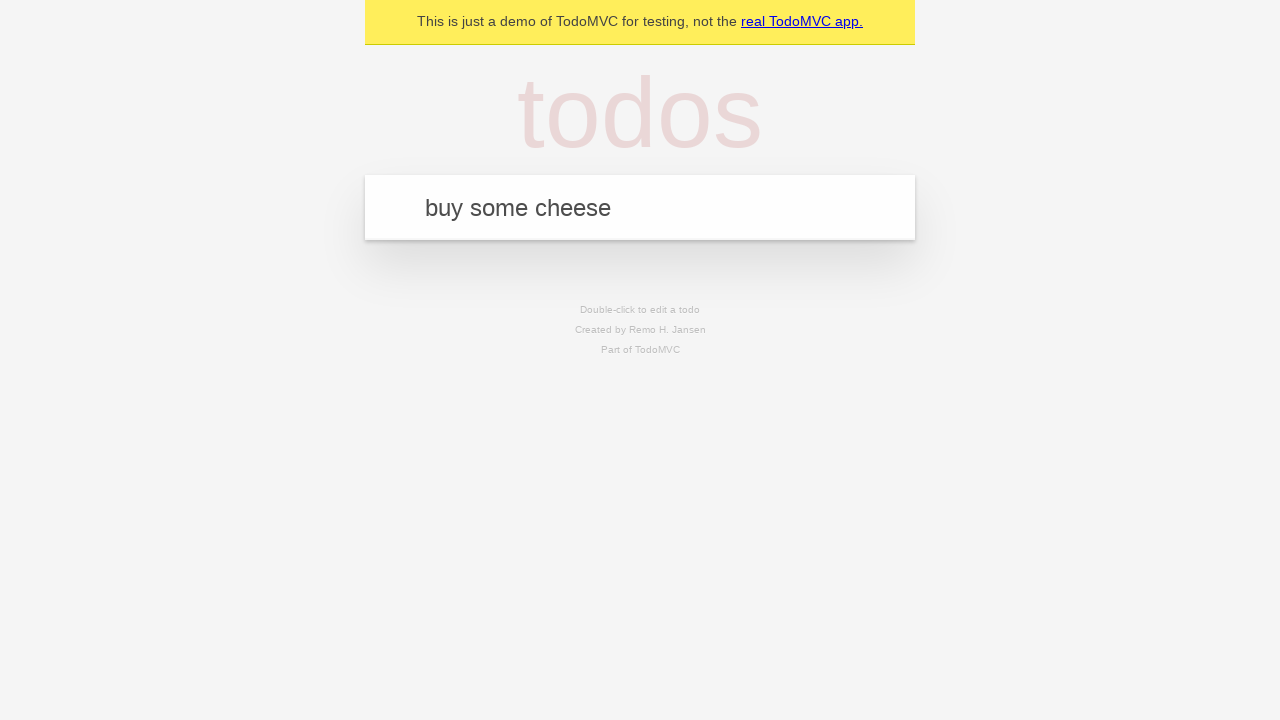

Pressed Enter to add first todo on internal:attr=[placeholder="What needs to be done?"i]
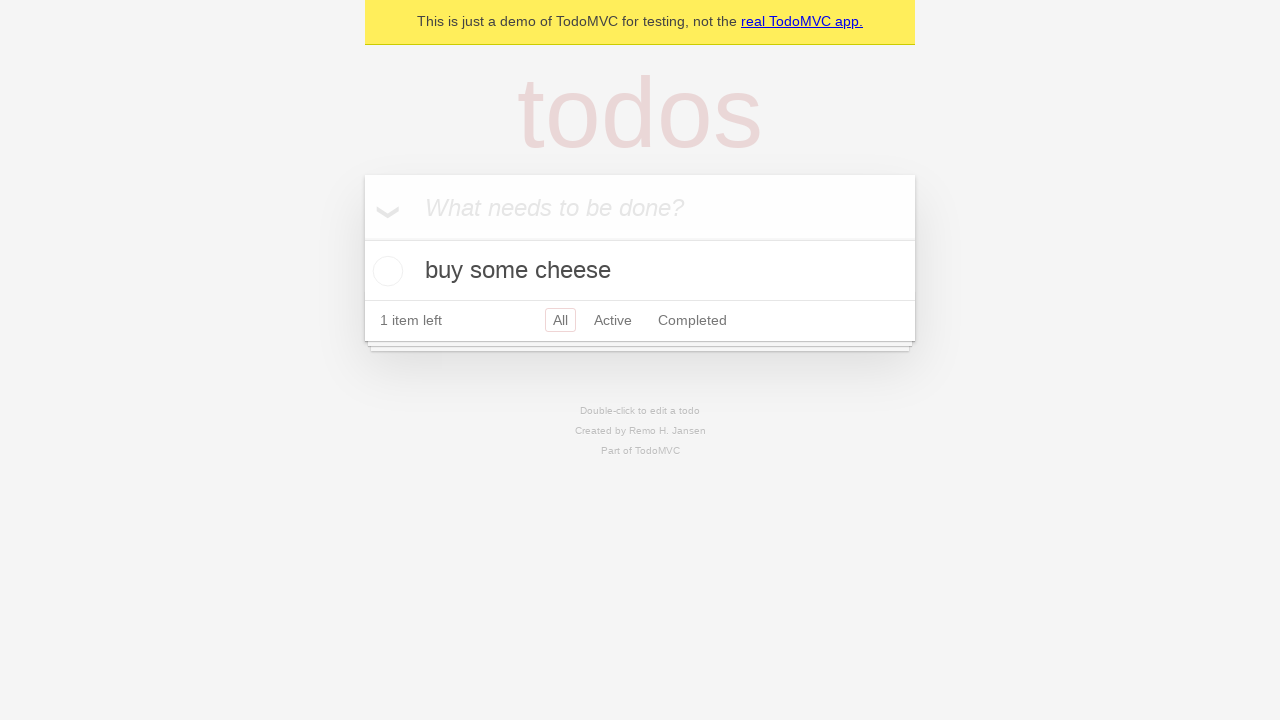

Filled second todo input with 'feed the cat' on internal:attr=[placeholder="What needs to be done?"i]
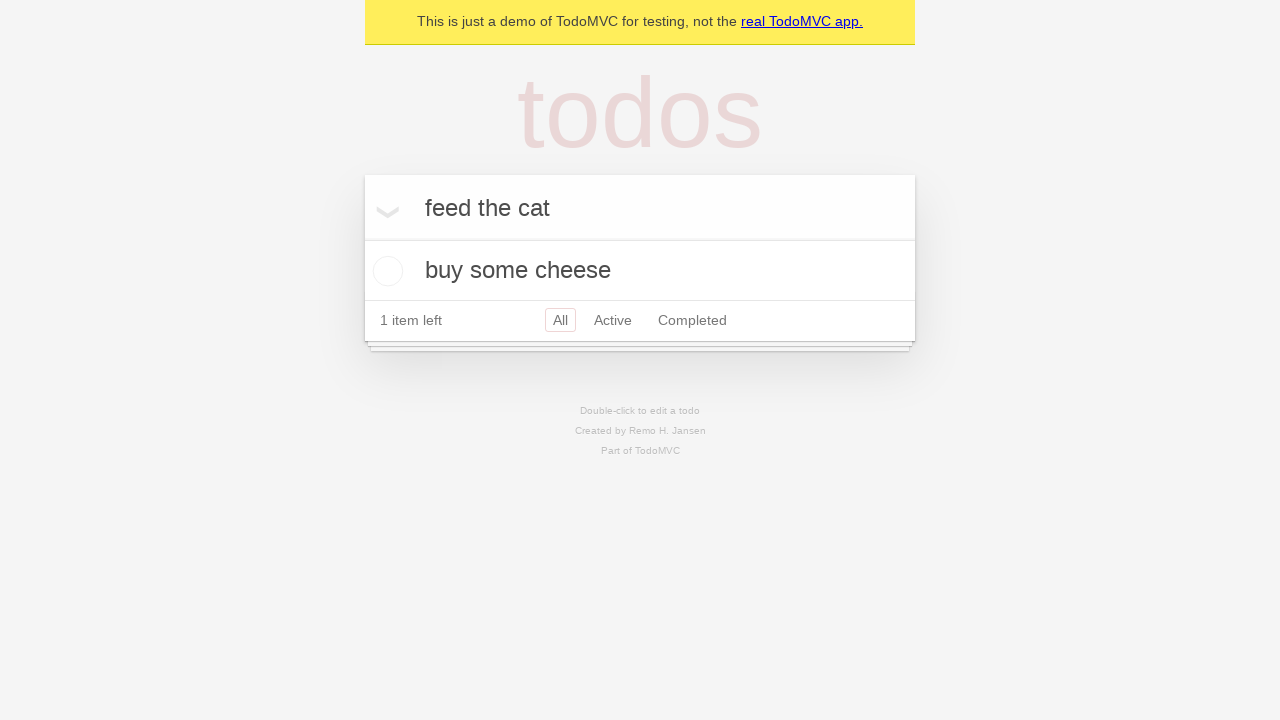

Pressed Enter to add second todo on internal:attr=[placeholder="What needs to be done?"i]
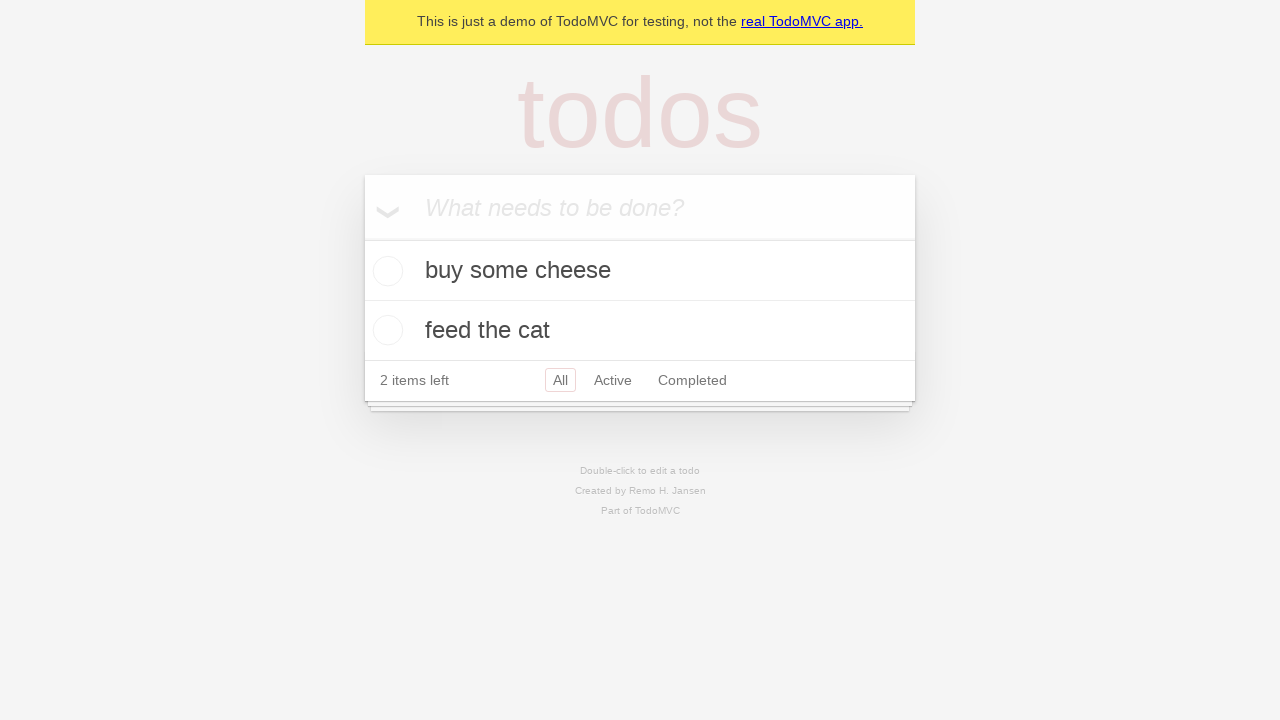

Filled third todo input with 'book a doctors appointment' on internal:attr=[placeholder="What needs to be done?"i]
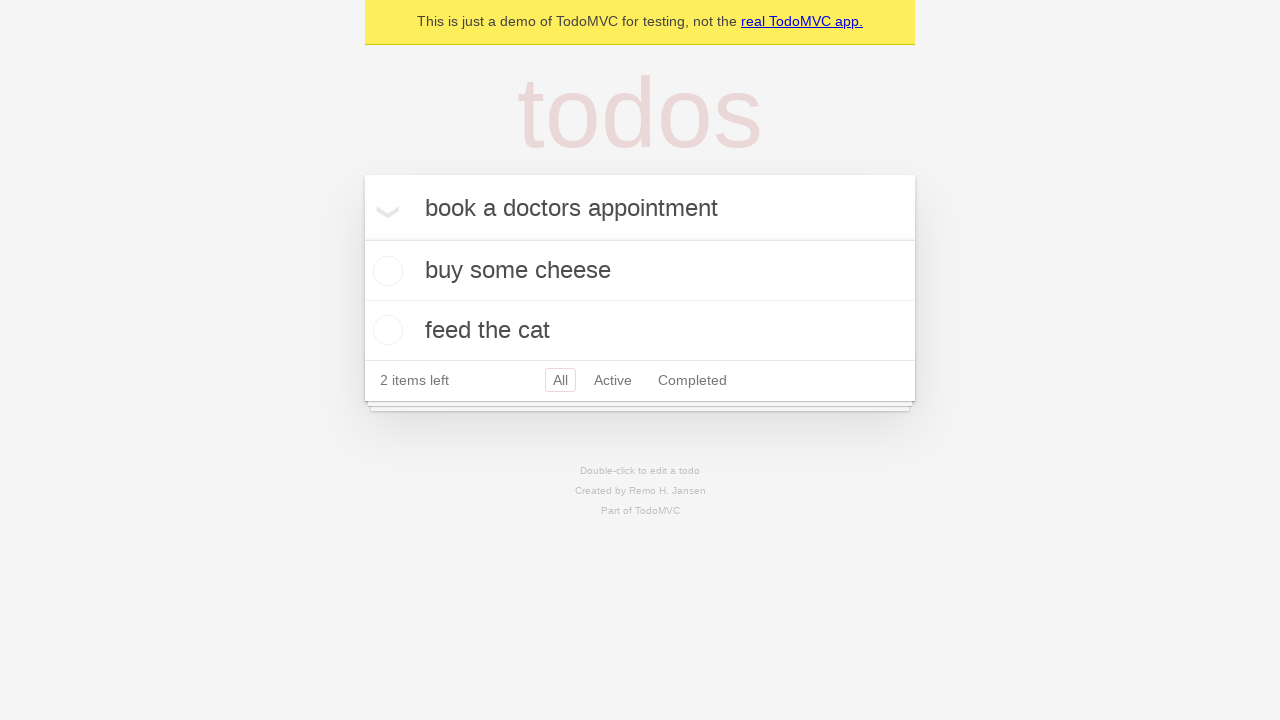

Pressed Enter to add third todo on internal:attr=[placeholder="What needs to be done?"i]
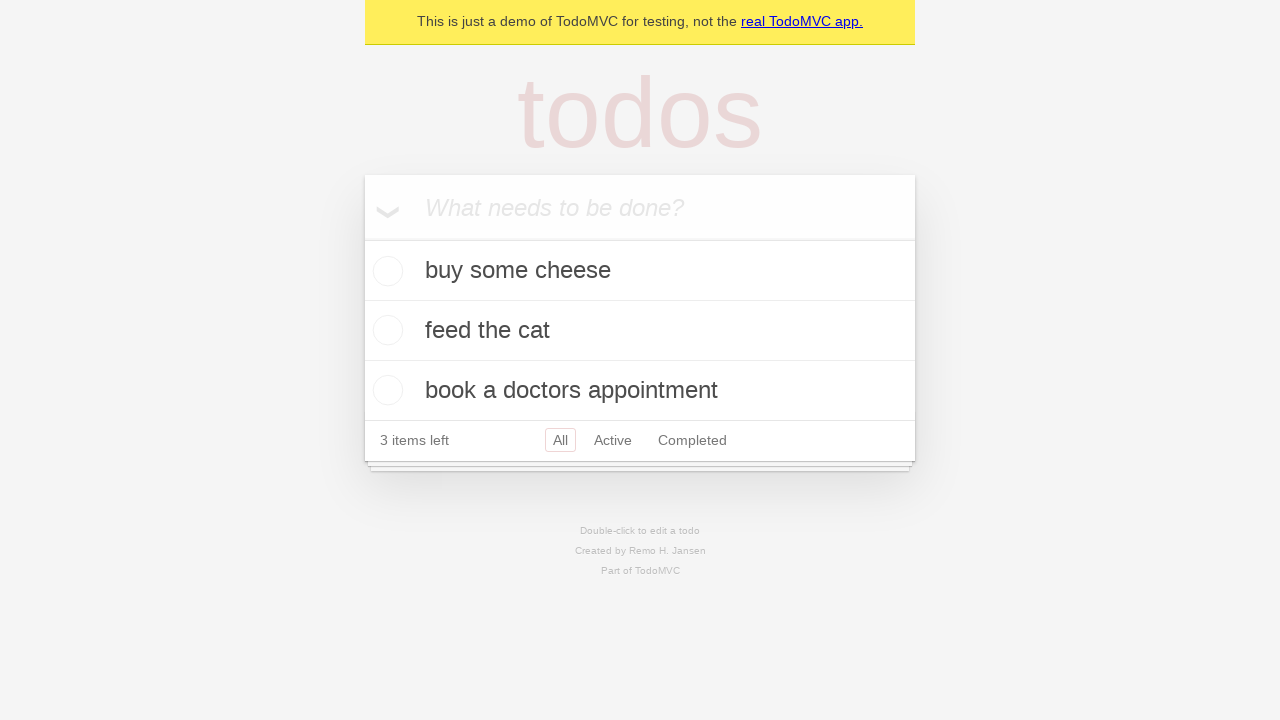

Double-clicked second todo item to enter edit mode at (640, 331) on internal:testid=[data-testid="todo-item"s] >> nth=1
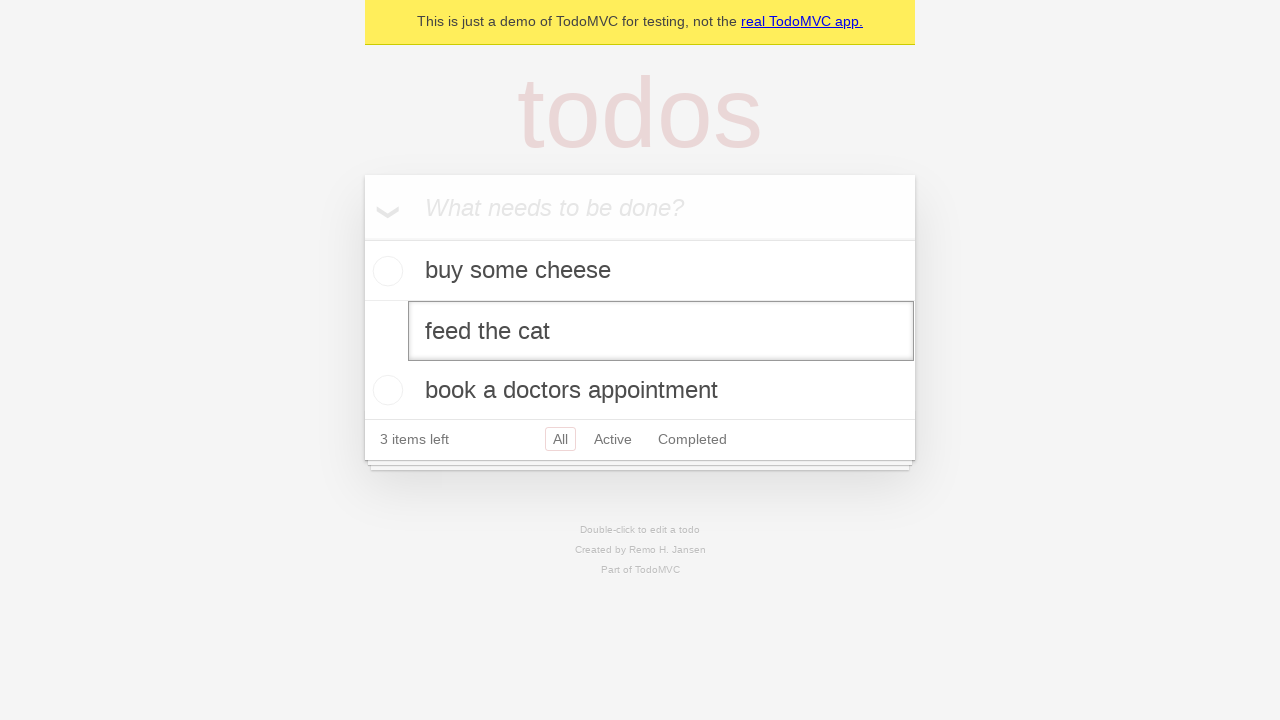

Filled edit textbox with 'buy some sausages' on internal:testid=[data-testid="todo-item"s] >> nth=1 >> internal:role=textbox[nam
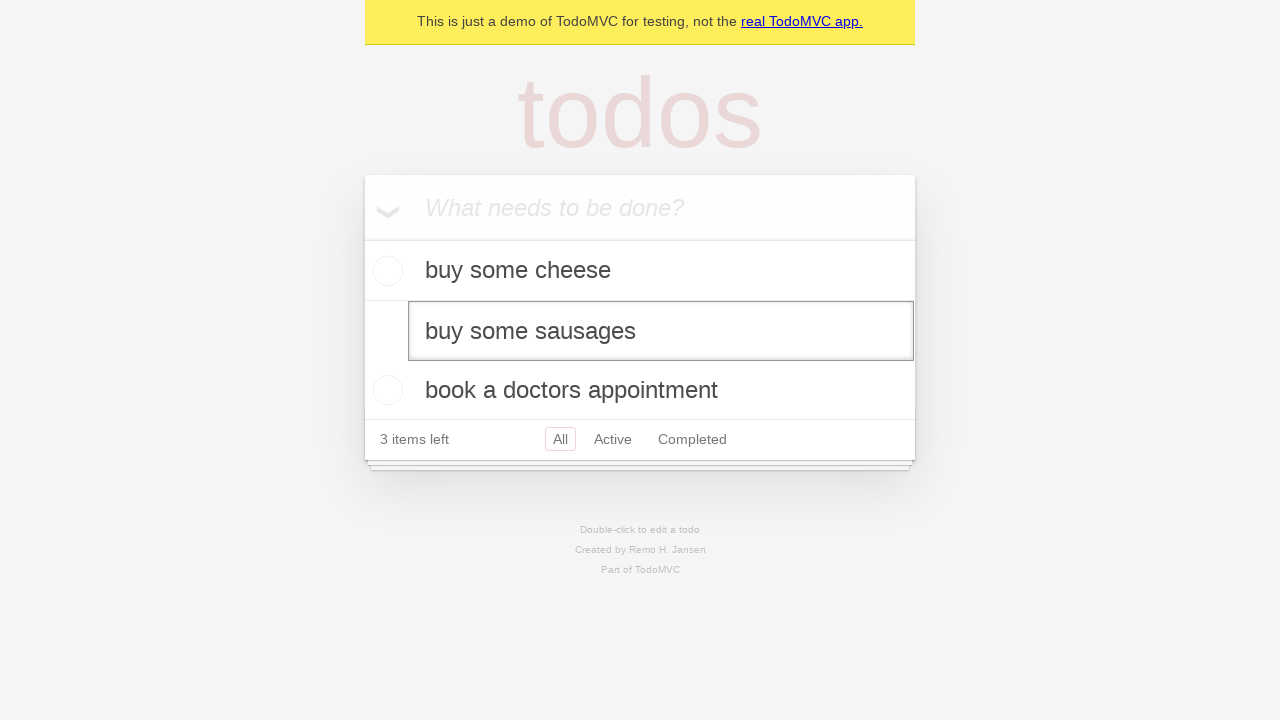

Pressed Escape to cancel edit and verify todo text reverts on internal:testid=[data-testid="todo-item"s] >> nth=1 >> internal:role=textbox[nam
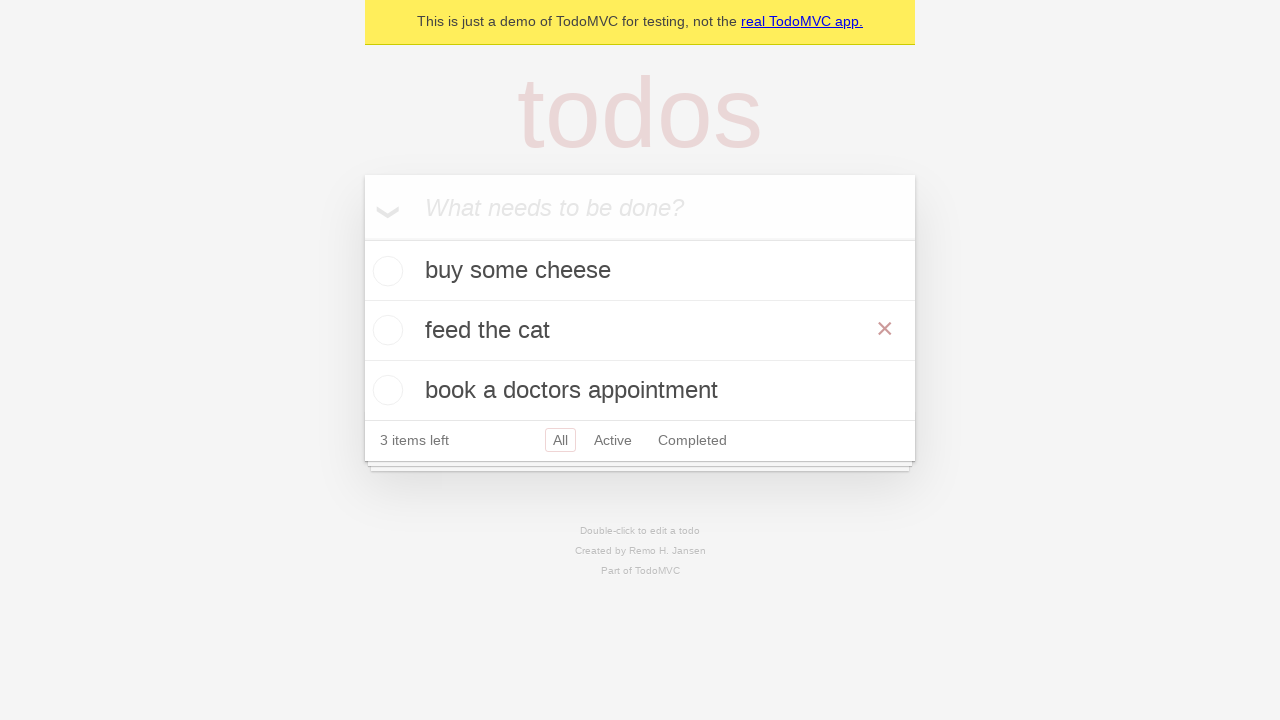

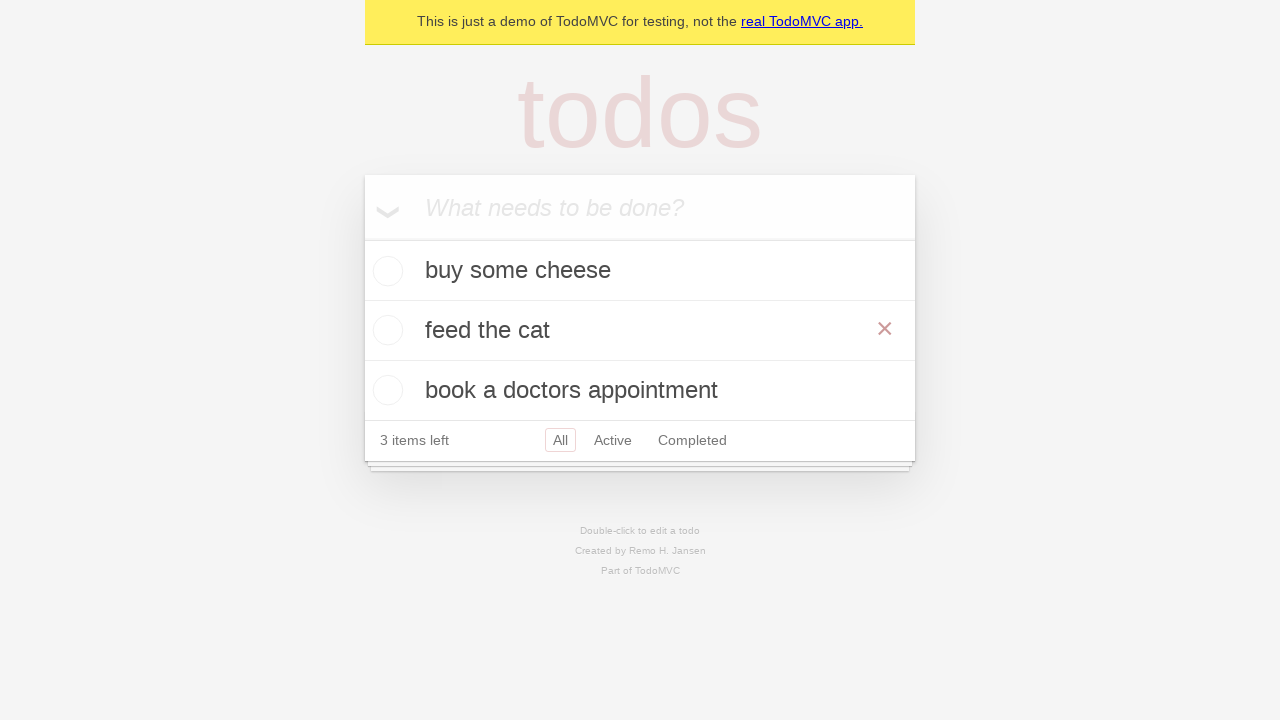